Navigates to SpiceJet website and takes a screenshot of the homepage

Starting URL: http://spicejet.com/

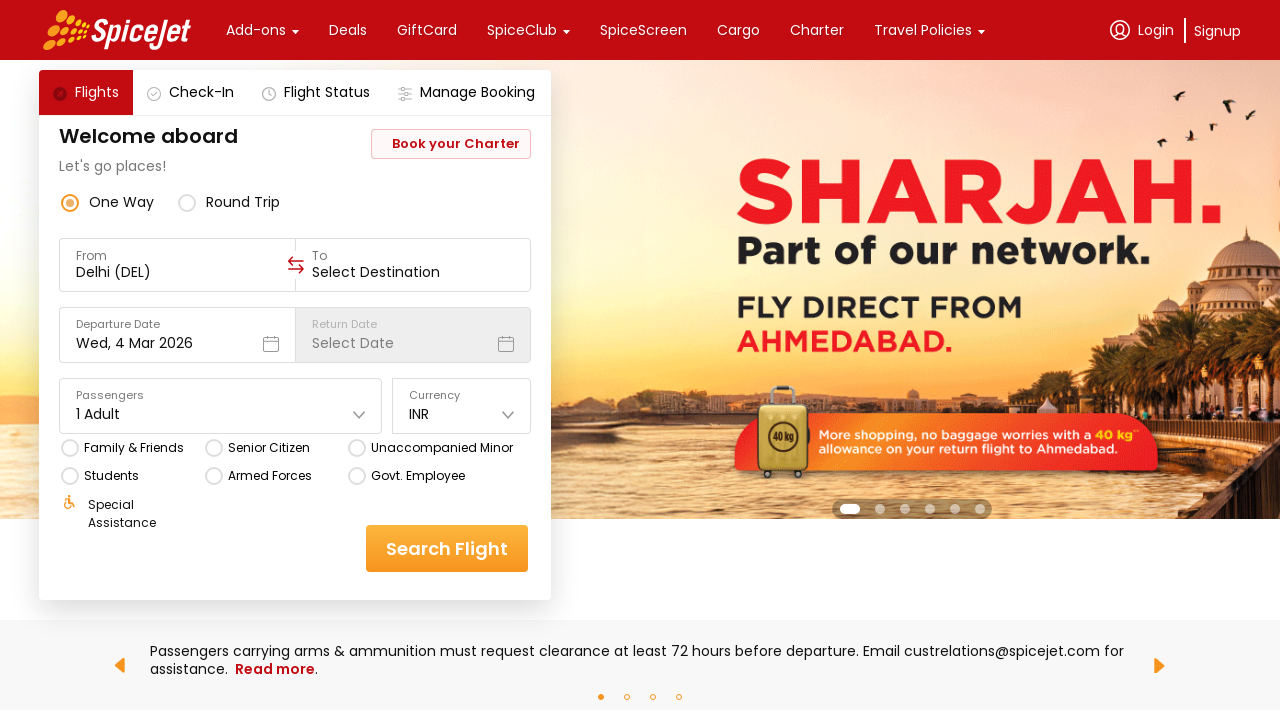

Navigated to SpiceJet website homepage
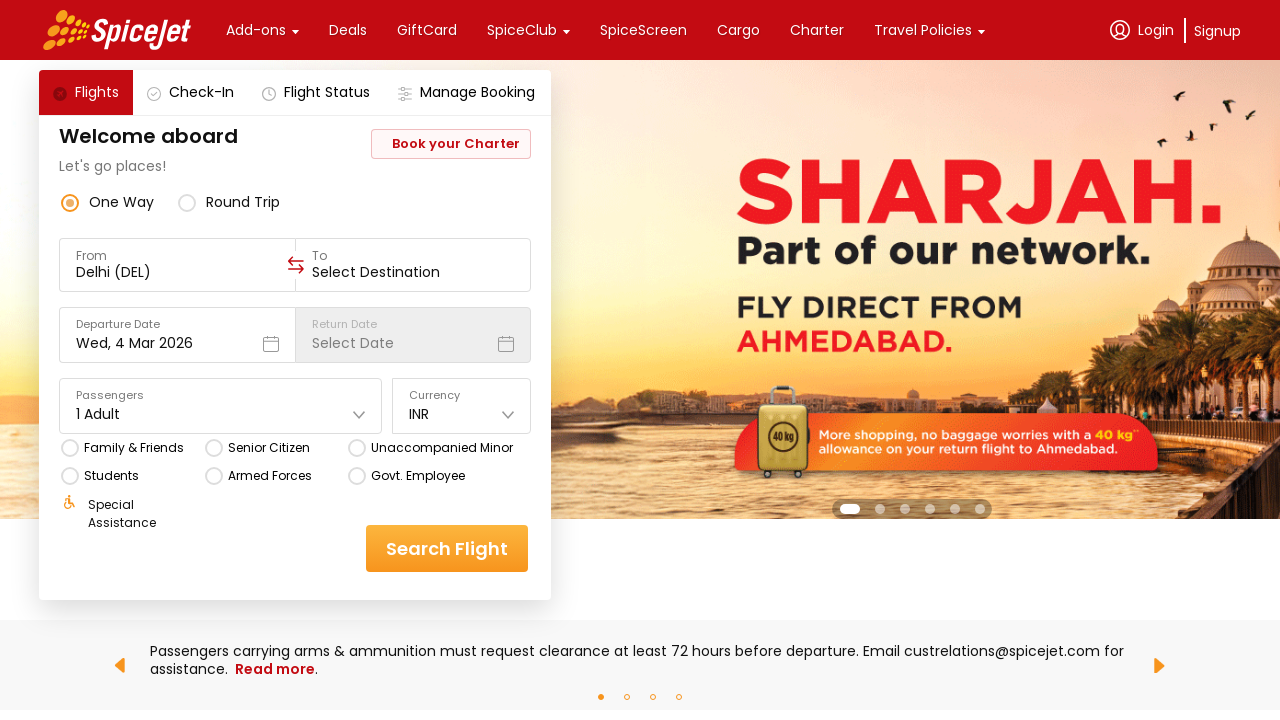

Waited for page to fully load (networkidle state)
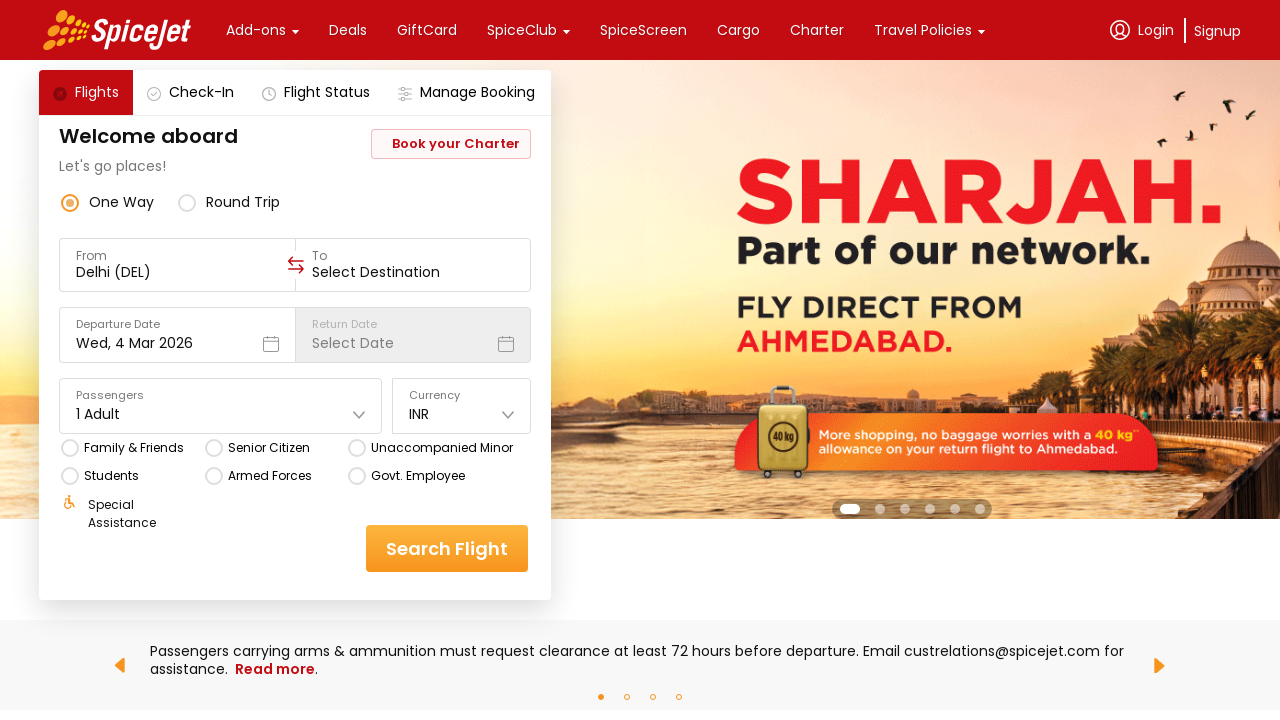

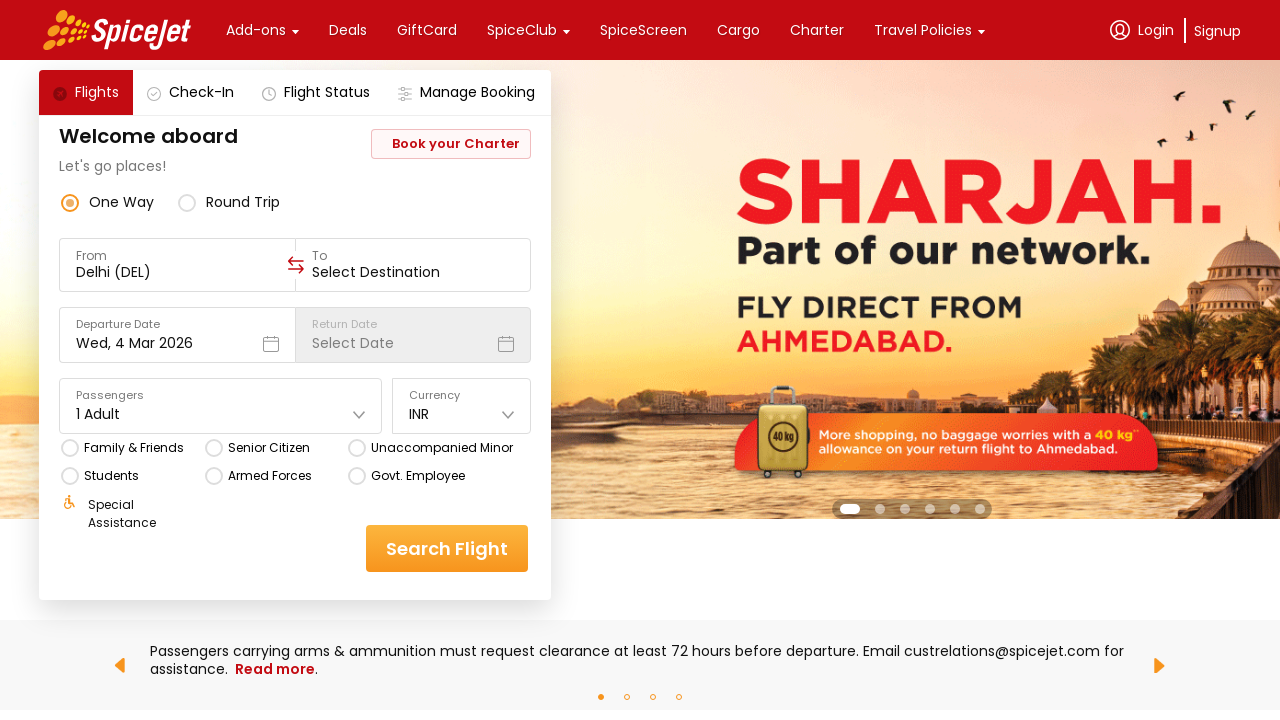